Tests whether form elements (email textbox, education textarea, and age radio button) are displayed and can accept input

Starting URL: https://automationfc.github.io/basic-form/index.html

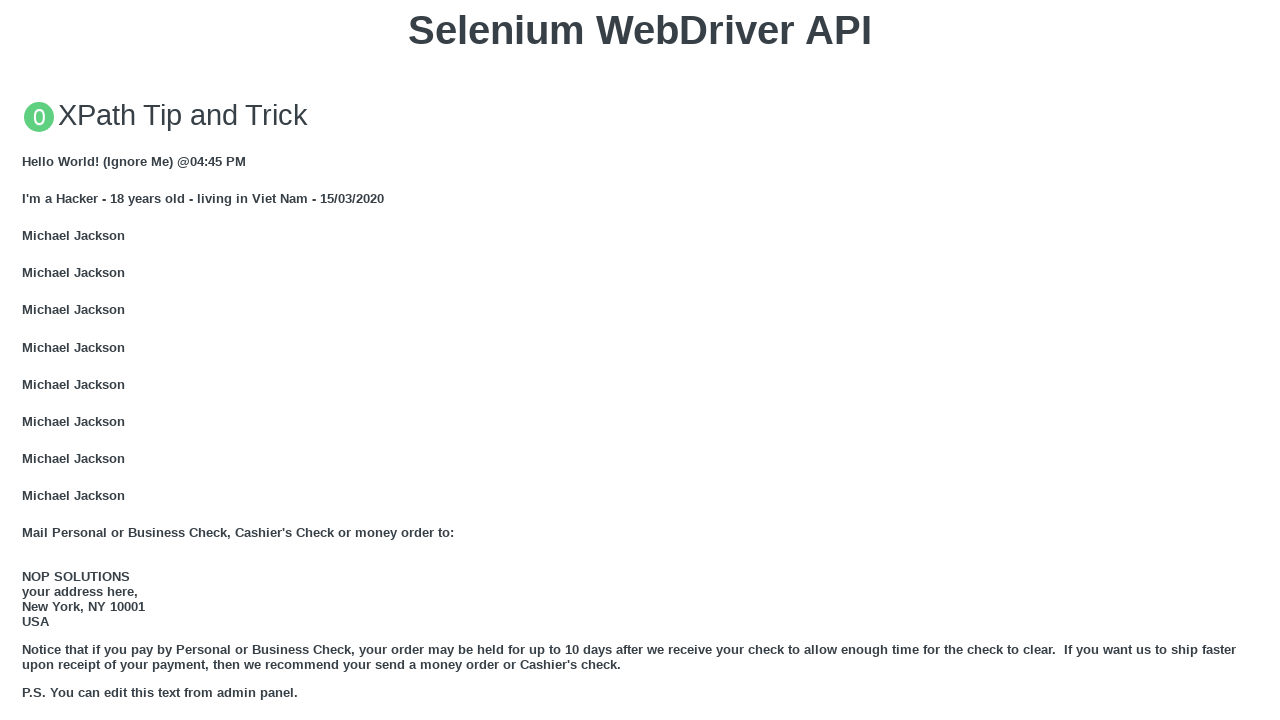

Email textbox is displayed and filled with 'Automation Testing' on #mail
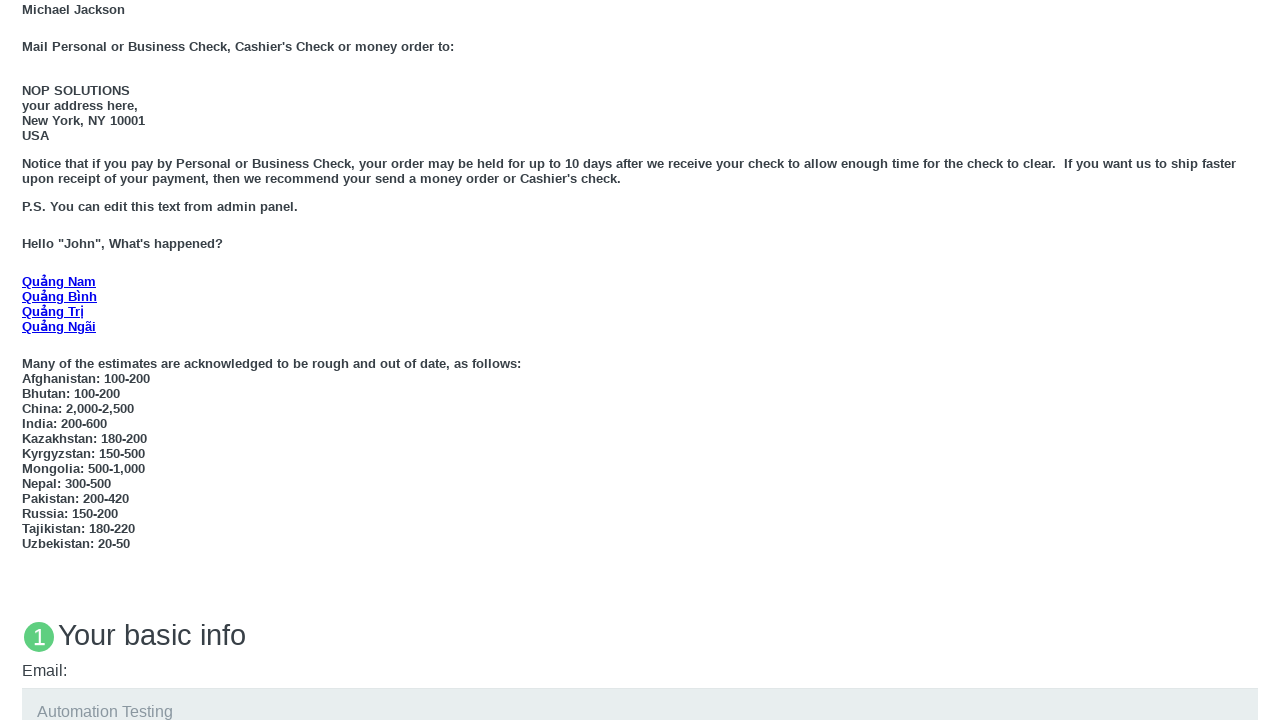

Education textarea is displayed and filled with 'Automation Testing' on #edu
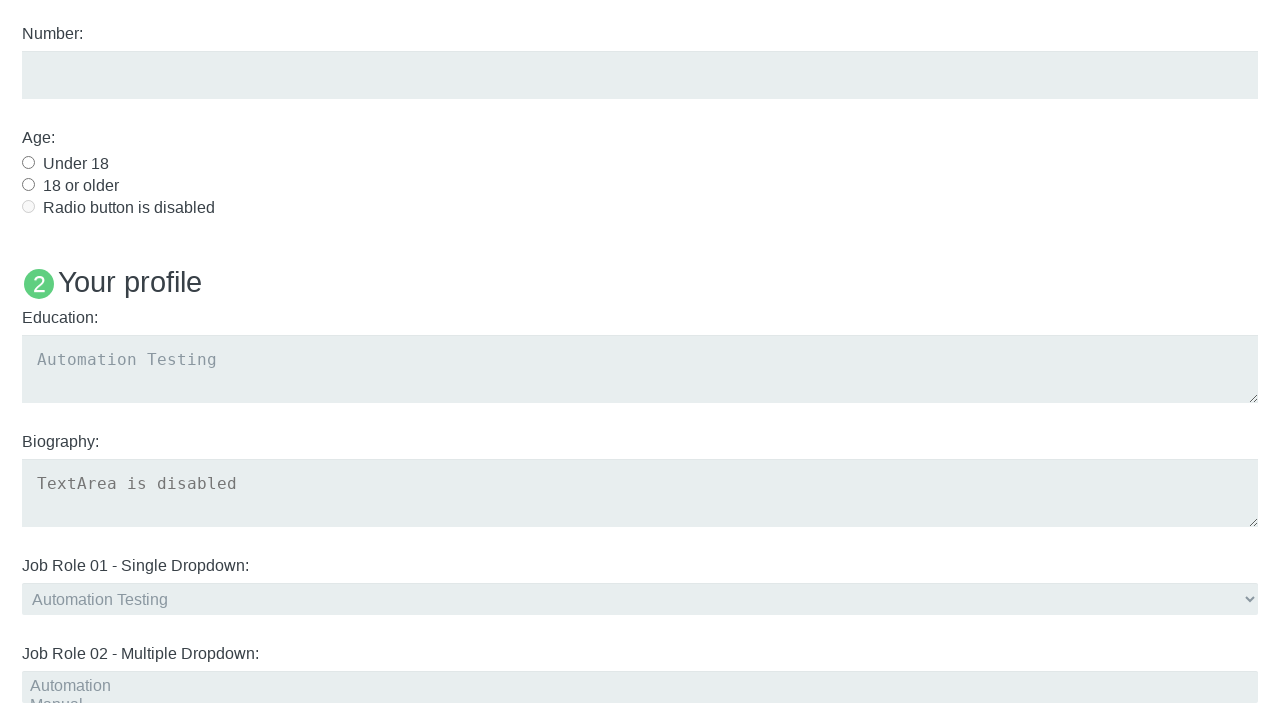

Age 'under 18' radio button is displayed
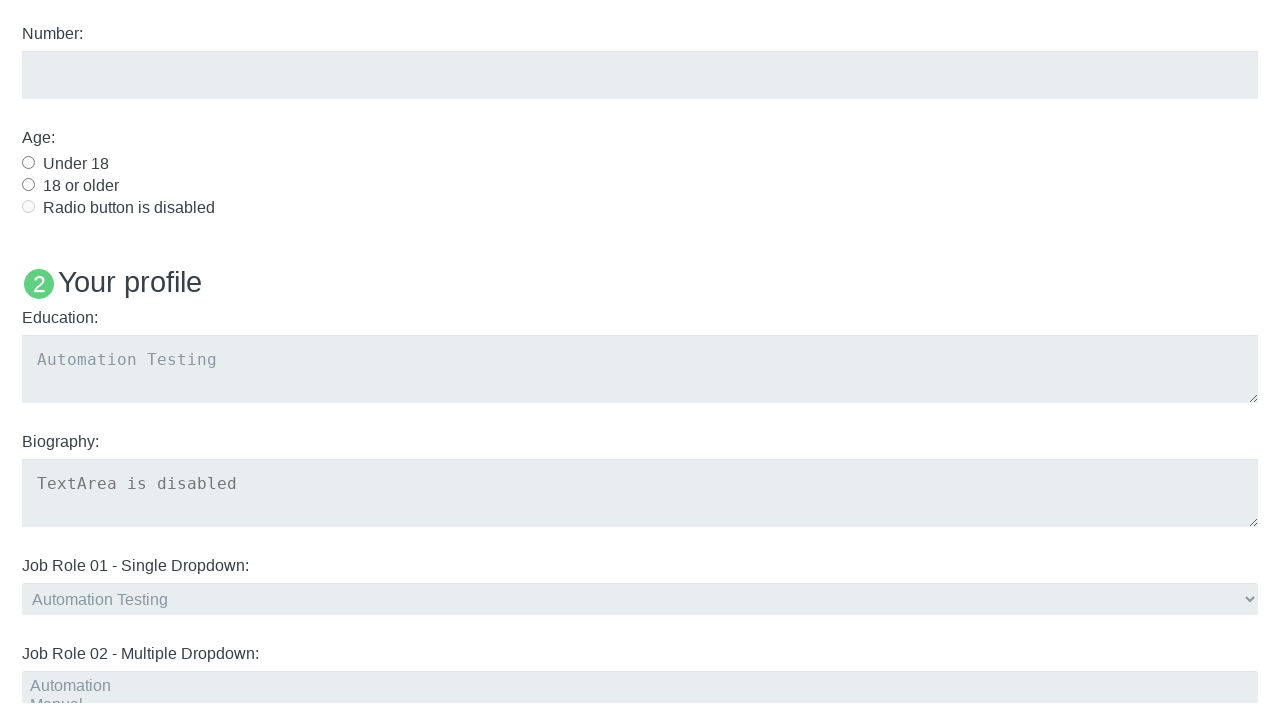

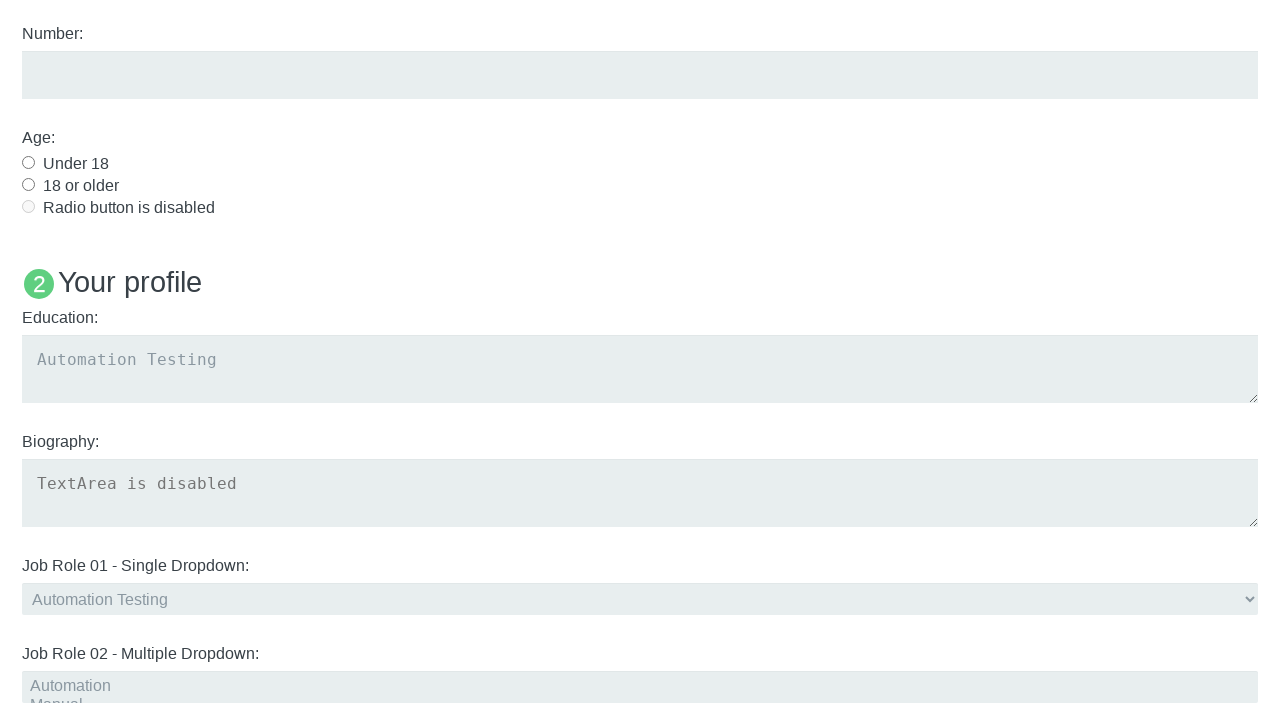